Tests completing all tasks on the Active filter using toggle-all

Starting URL: https://todomvc4tasj.herokuapp.com/

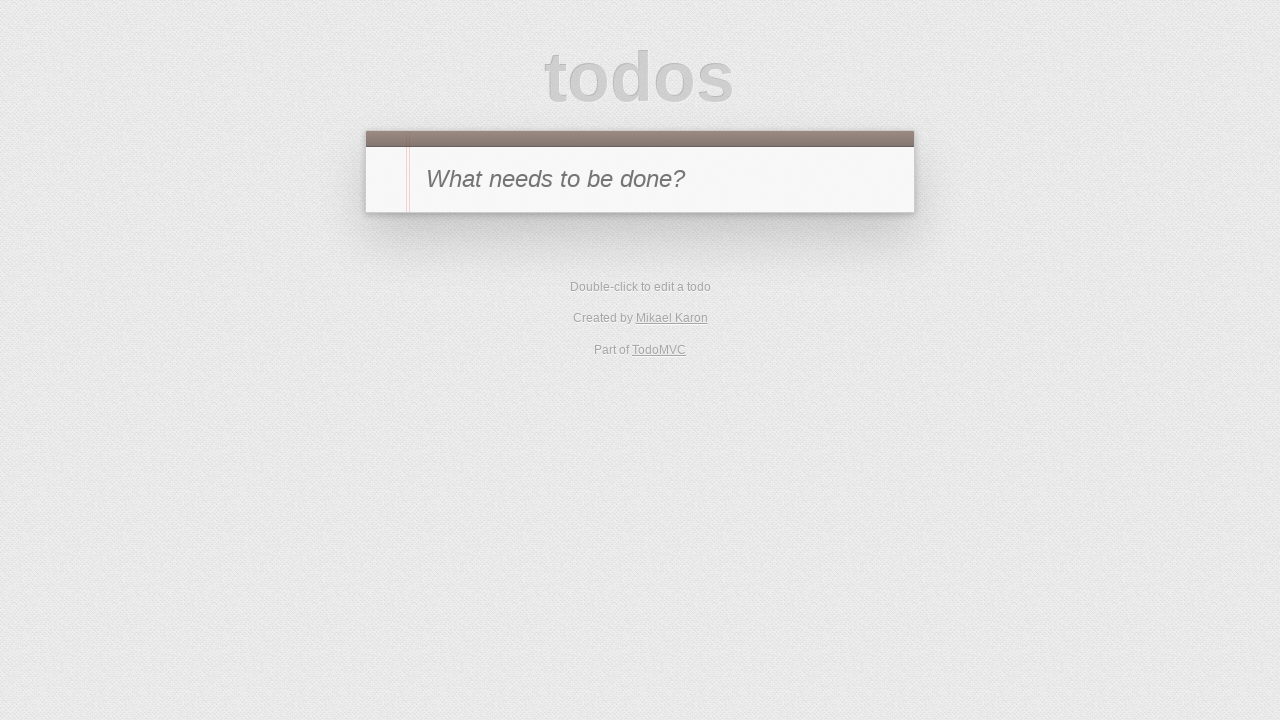

Set up initial tasks in localStorage with two incomplete items
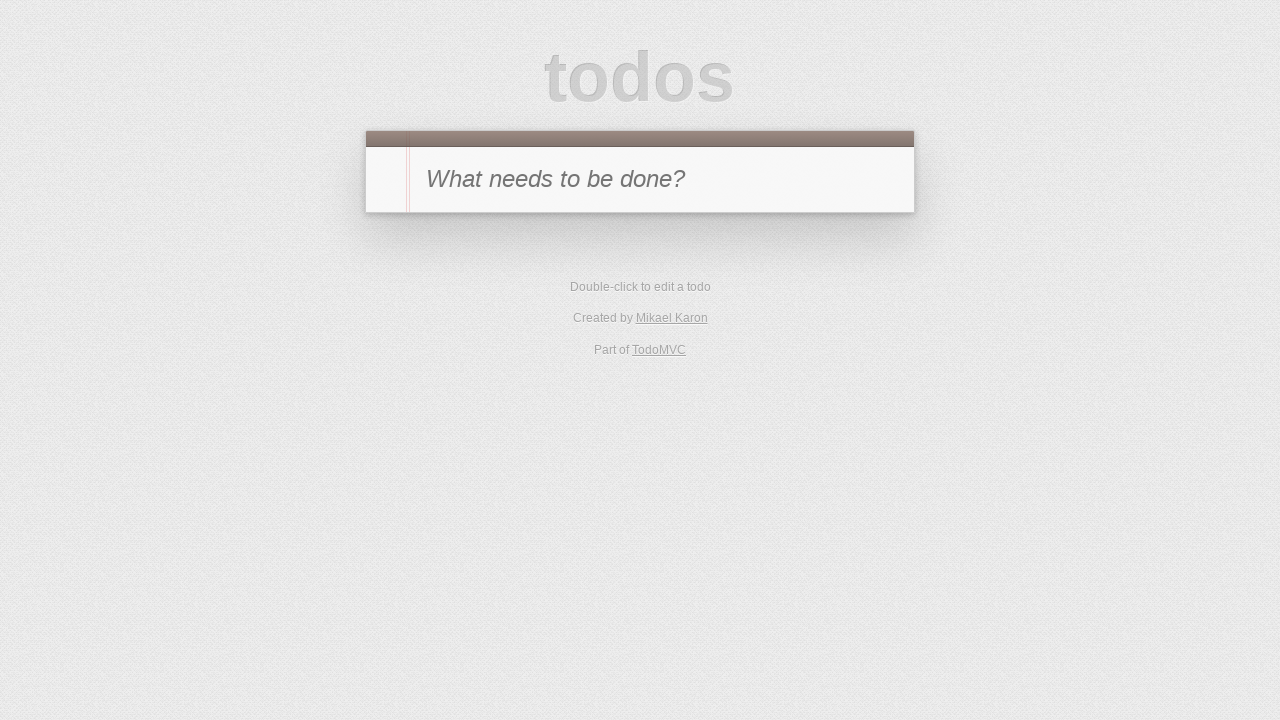

Reloaded page to load tasks from localStorage
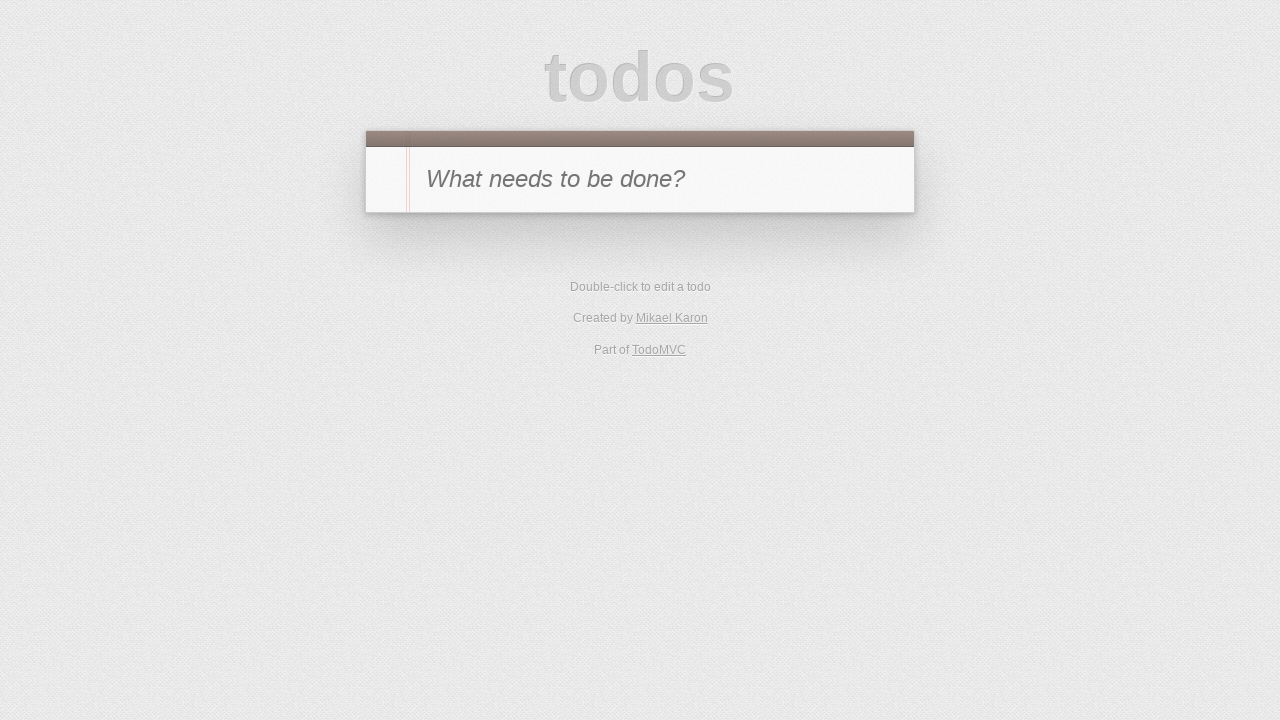

Clicked Active filter to display only active tasks at (614, 351) on text=Active
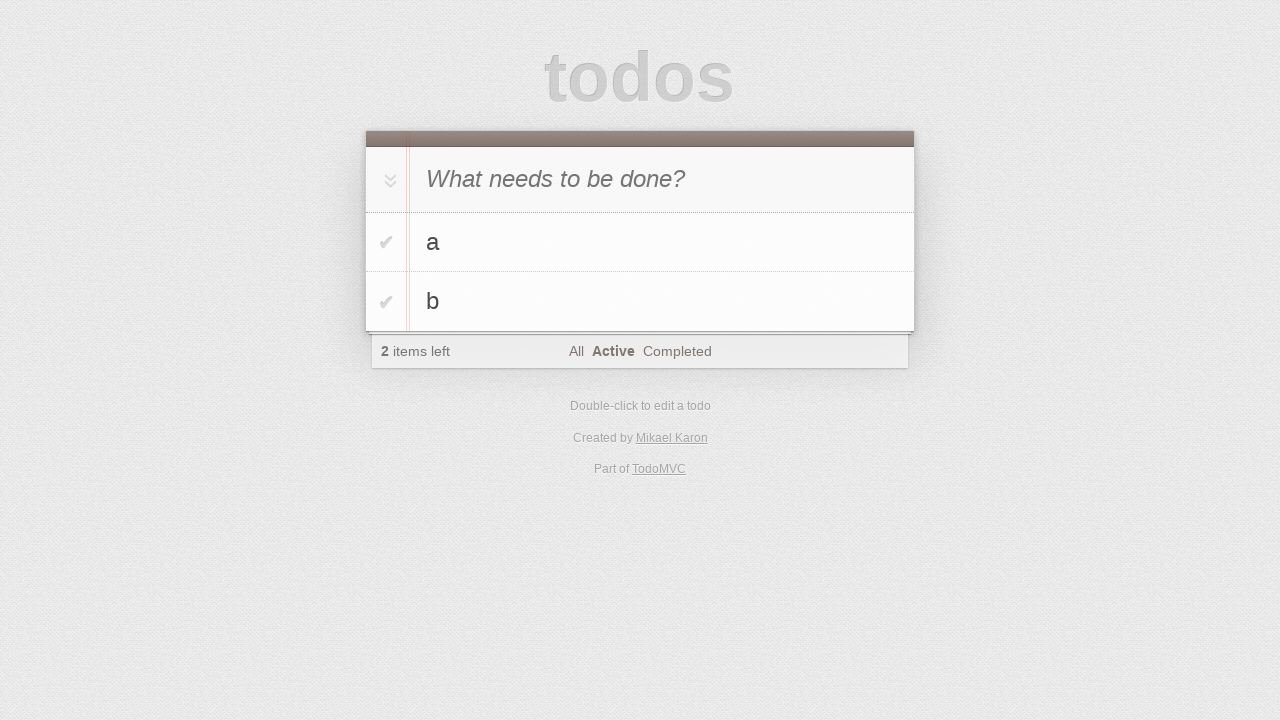

Clicked toggle-all to complete all active tasks at (388, 180) on #toggle-all
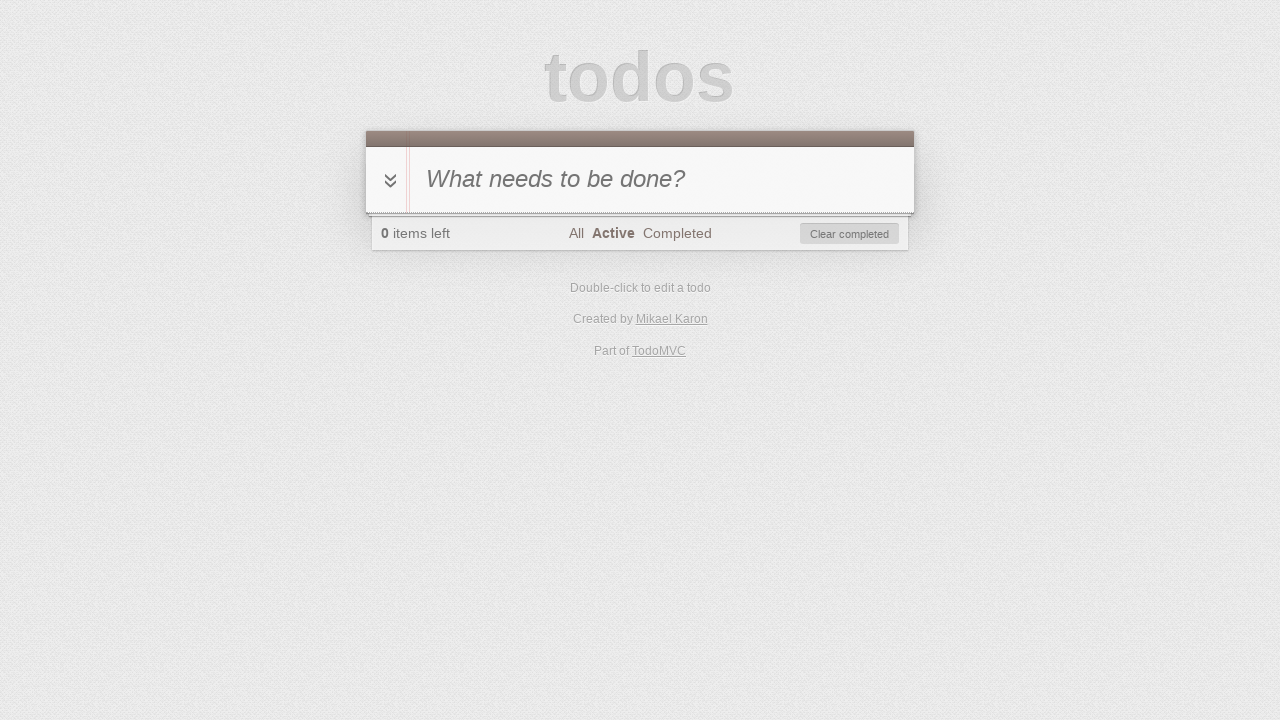

Clicked Completed filter to verify tasks were marked complete at (677, 233) on text=Completed
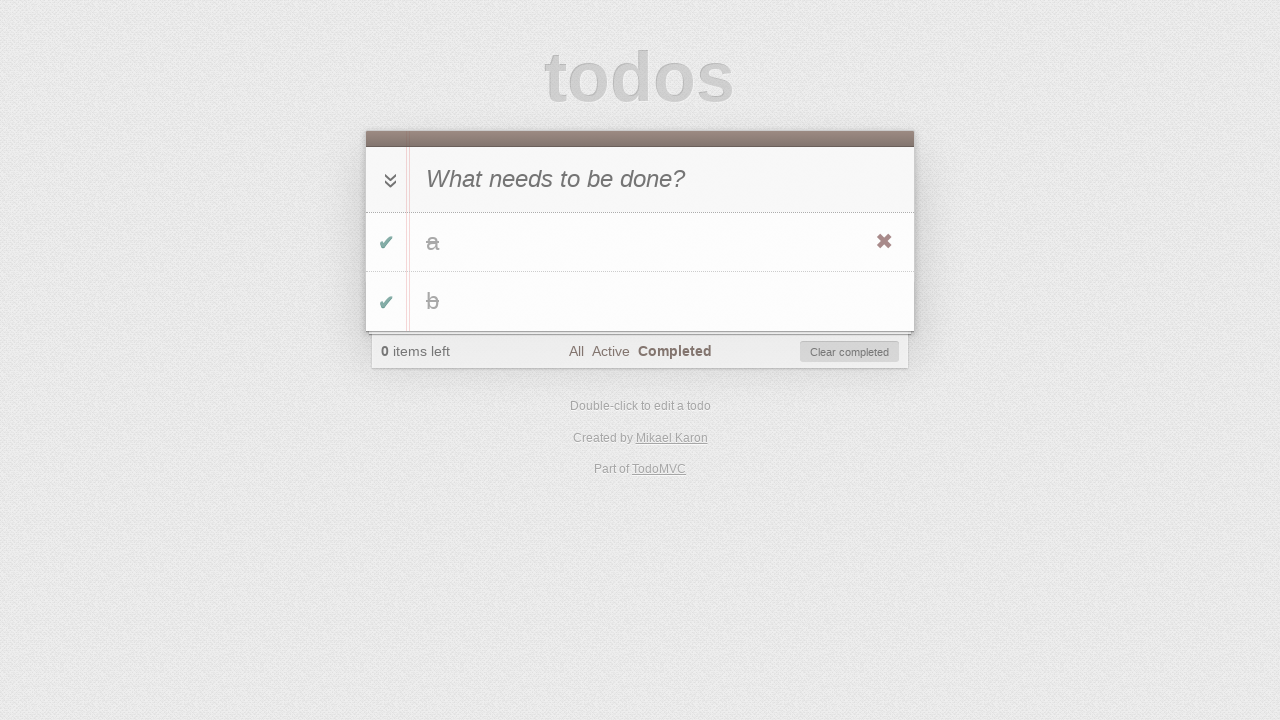

Verified completed tasks are displayed in the list
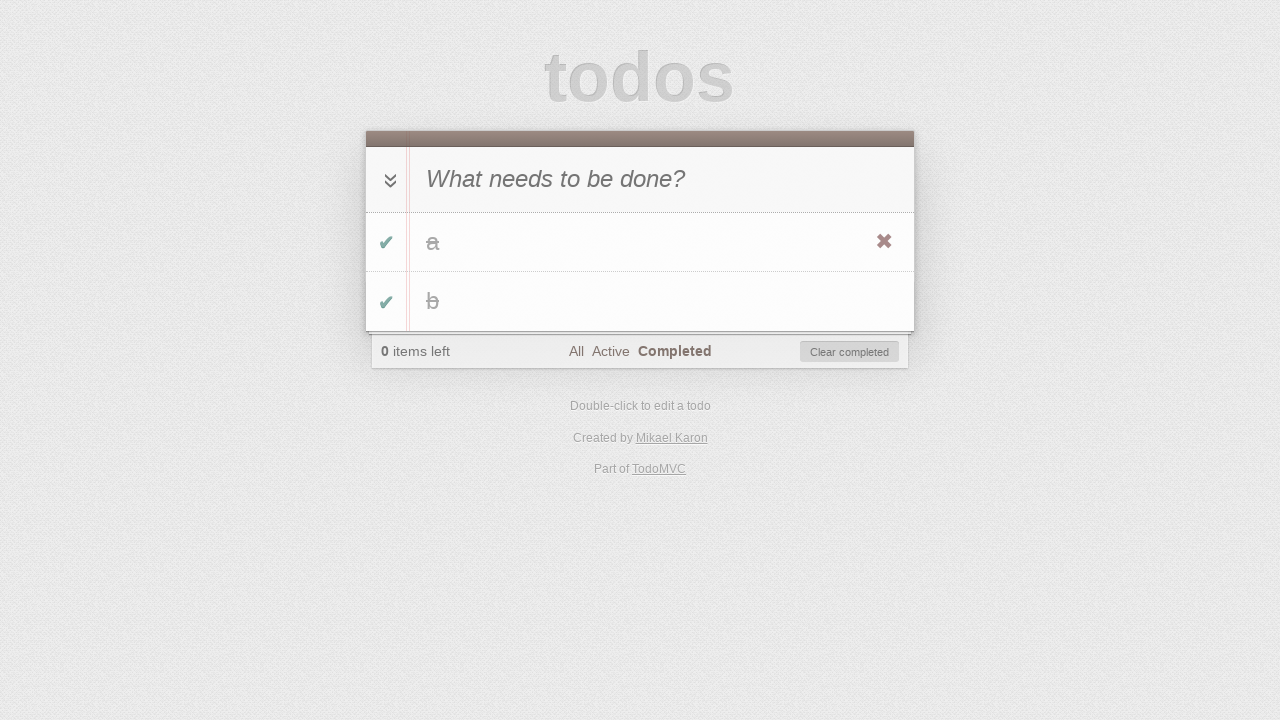

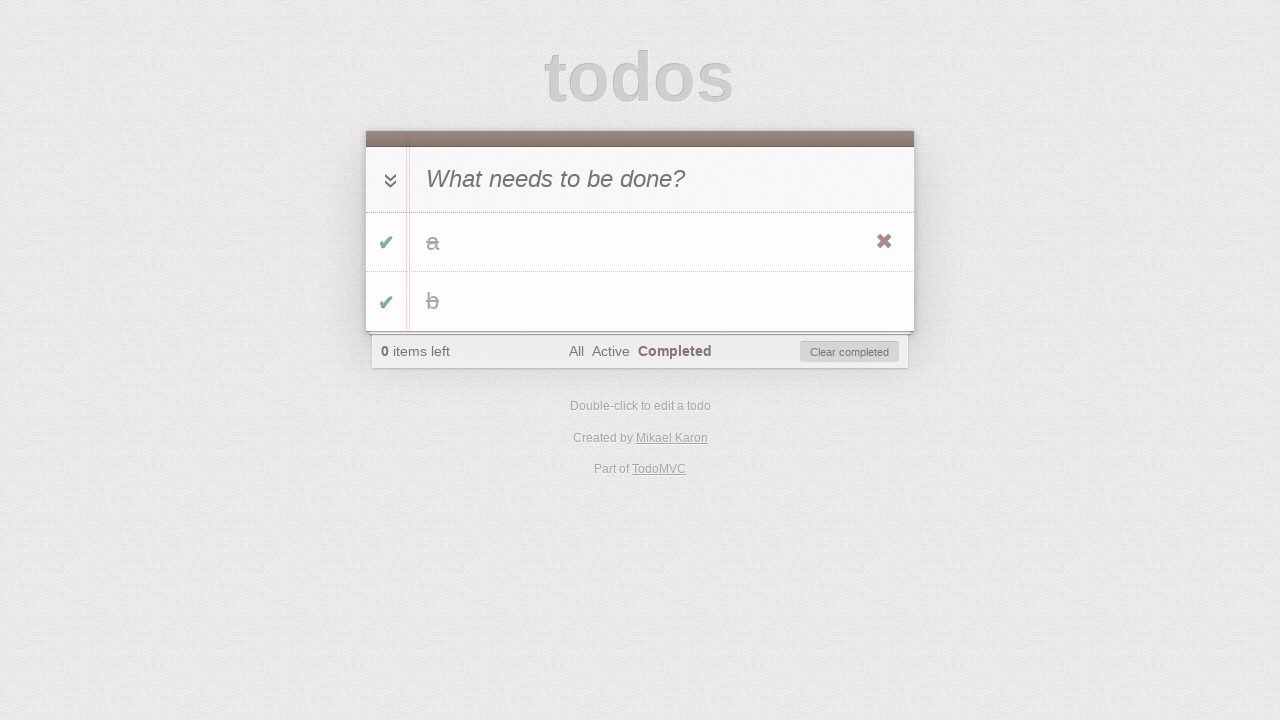